Tests multiple window handling by clicking a button that opens new windows and then capturing all window handles from the browser context.

Starting URL: https://www.hyrtutorials.com/p/window-handles-practice.html

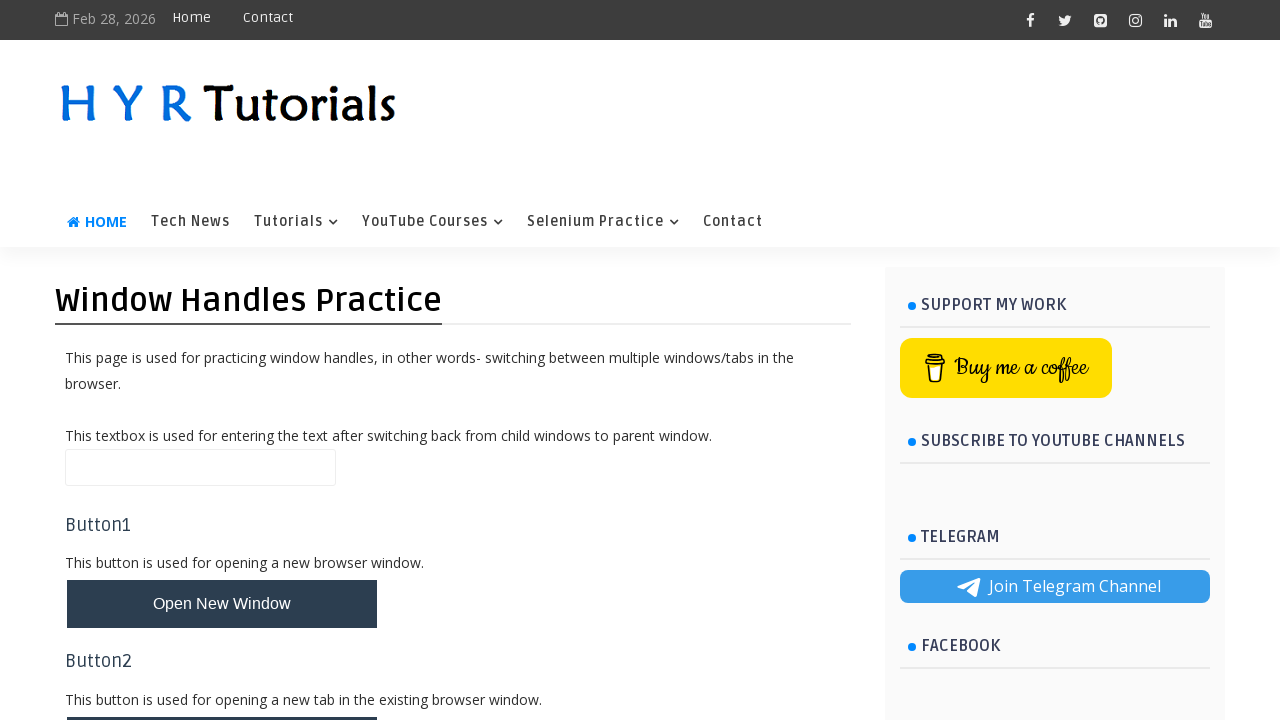

Clicked button to open new windows at (222, 361) on #newWindowsBtn
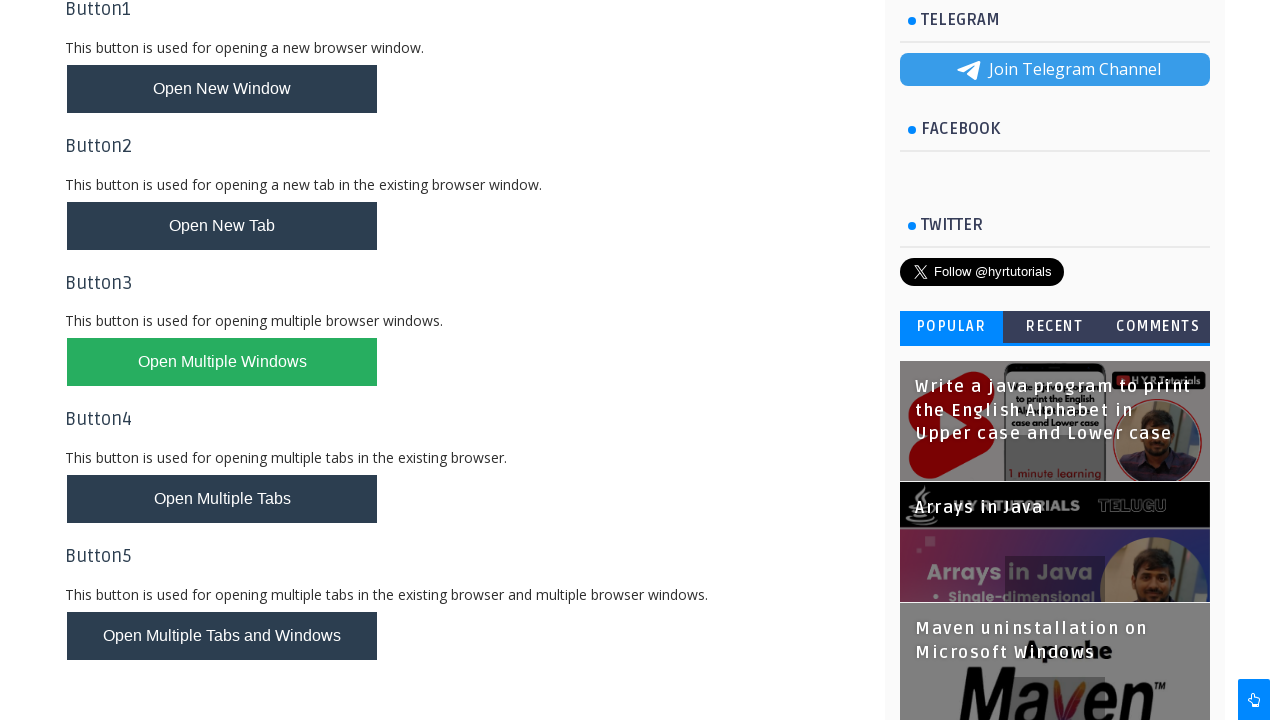

Waited 1000ms for new windows to open
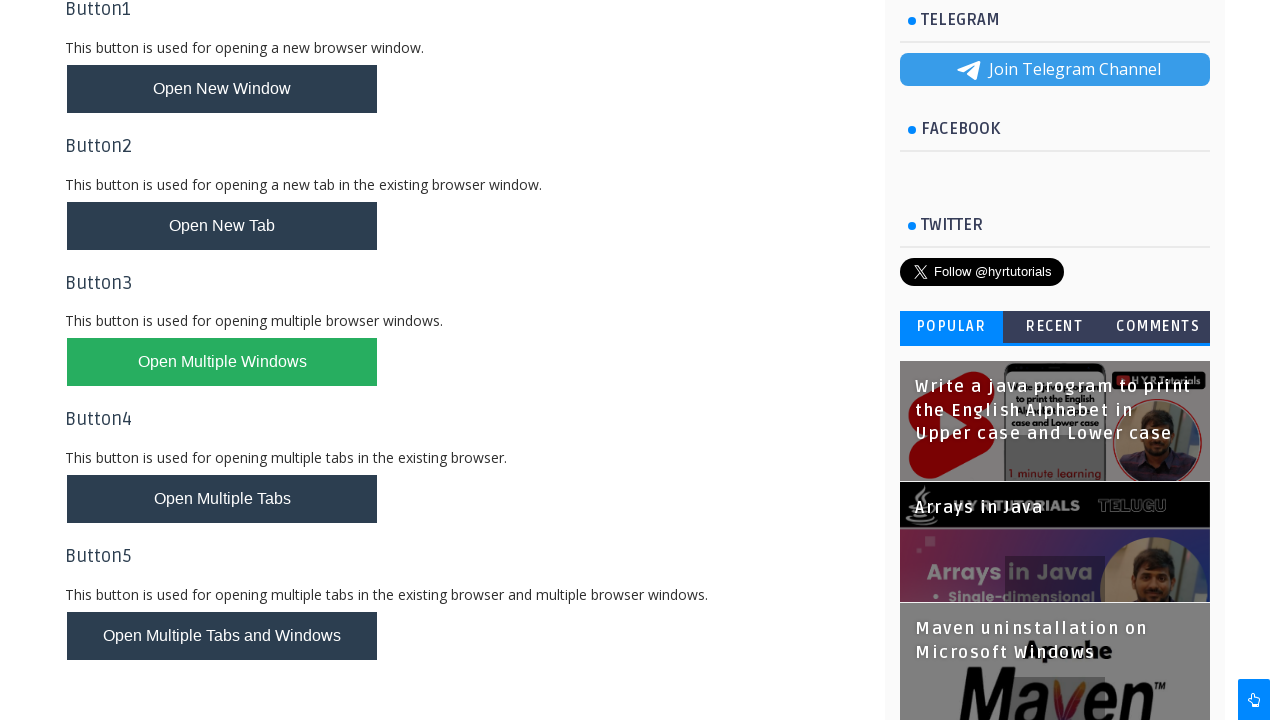

Retrieved all pages from browser context
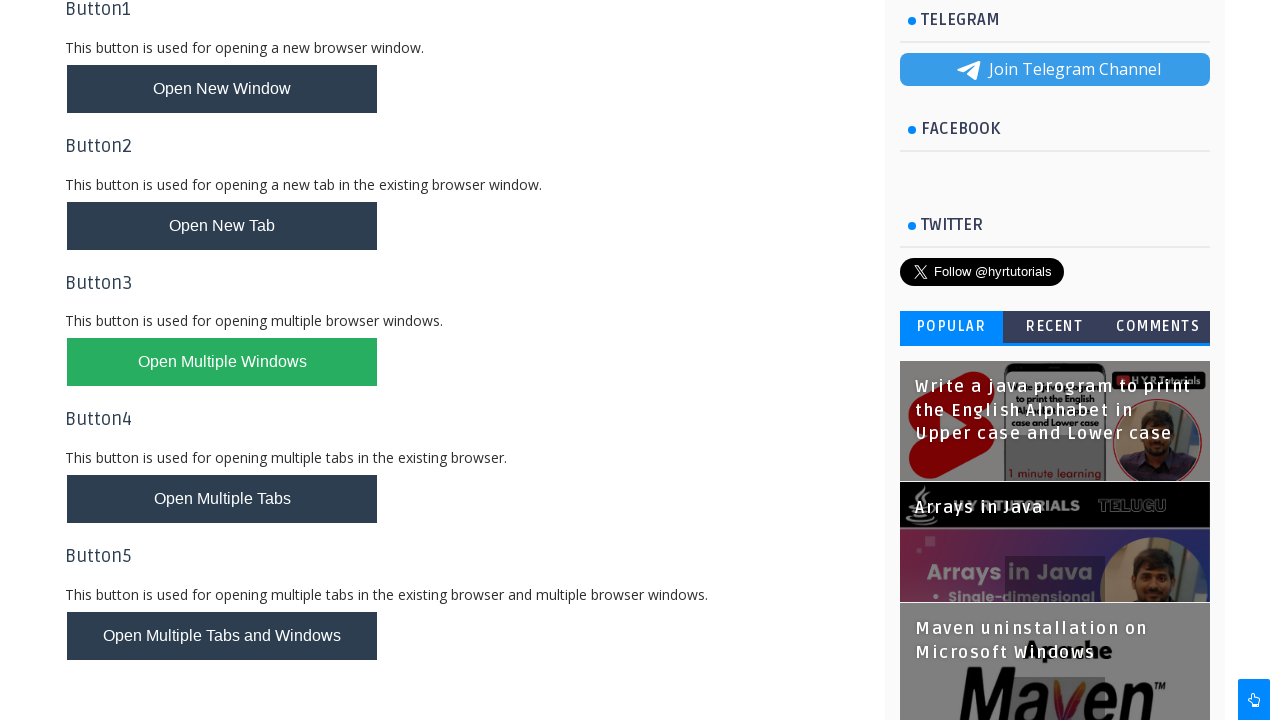

Verified multiple windows were opened - 3 windows found
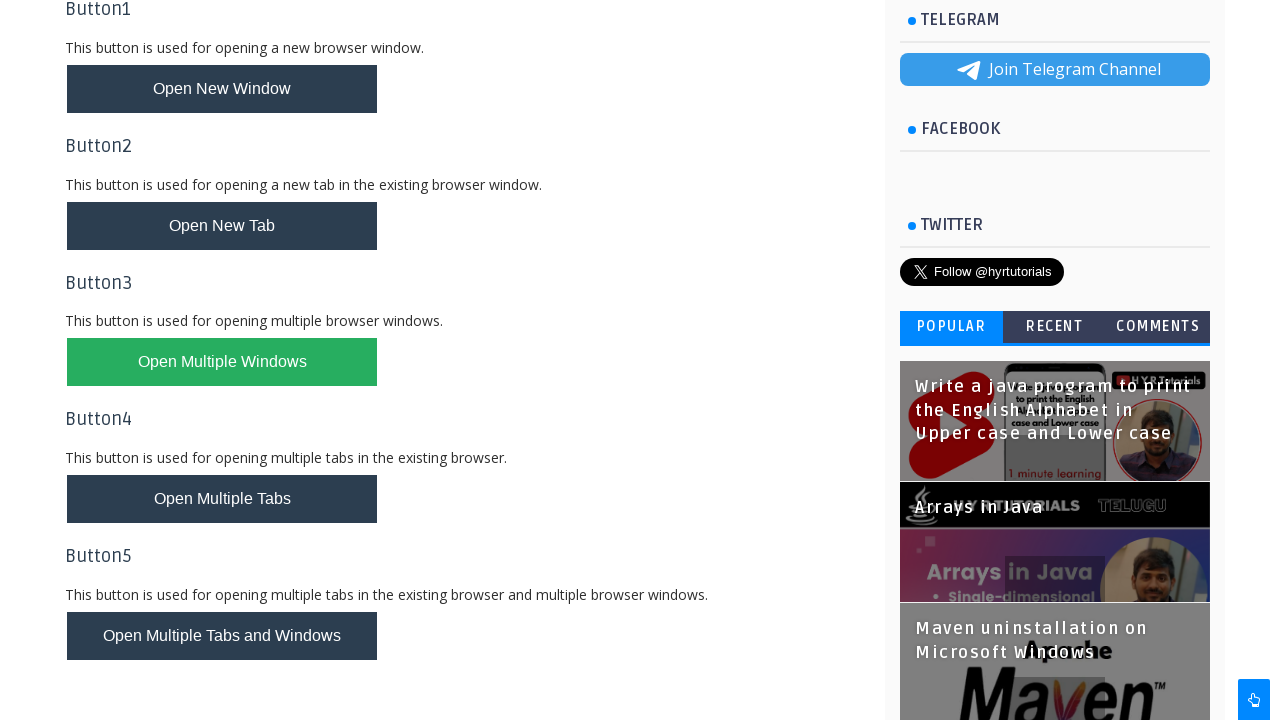

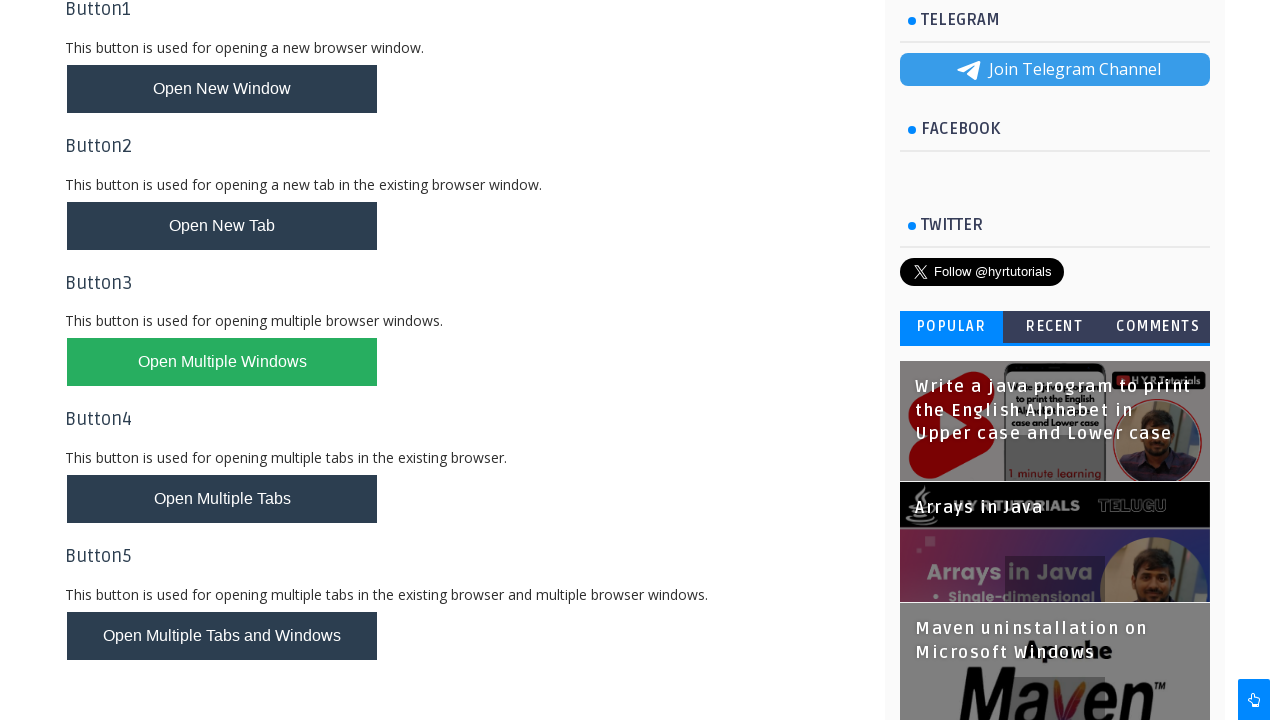